Tests multi-select dropdown by selecting multiple months (3 months, 4 months, 12 months) and verifying the selections are displayed correctly

Starting URL: https://multiple-select.wenzhixin.net.cn/templates/template.html?v=189&url=basic.html

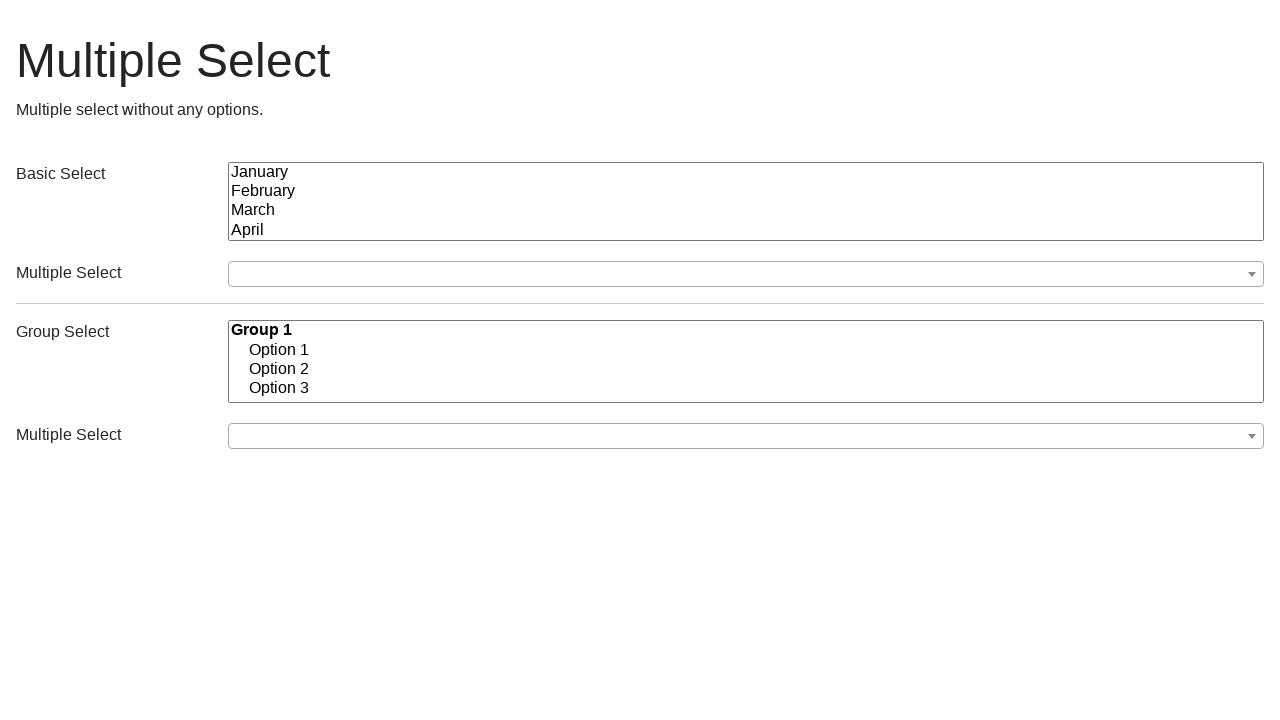

Clicked multi-select dropdown button to open month selection at (746, 274) on (//button[@class='ms-choice'])[1]
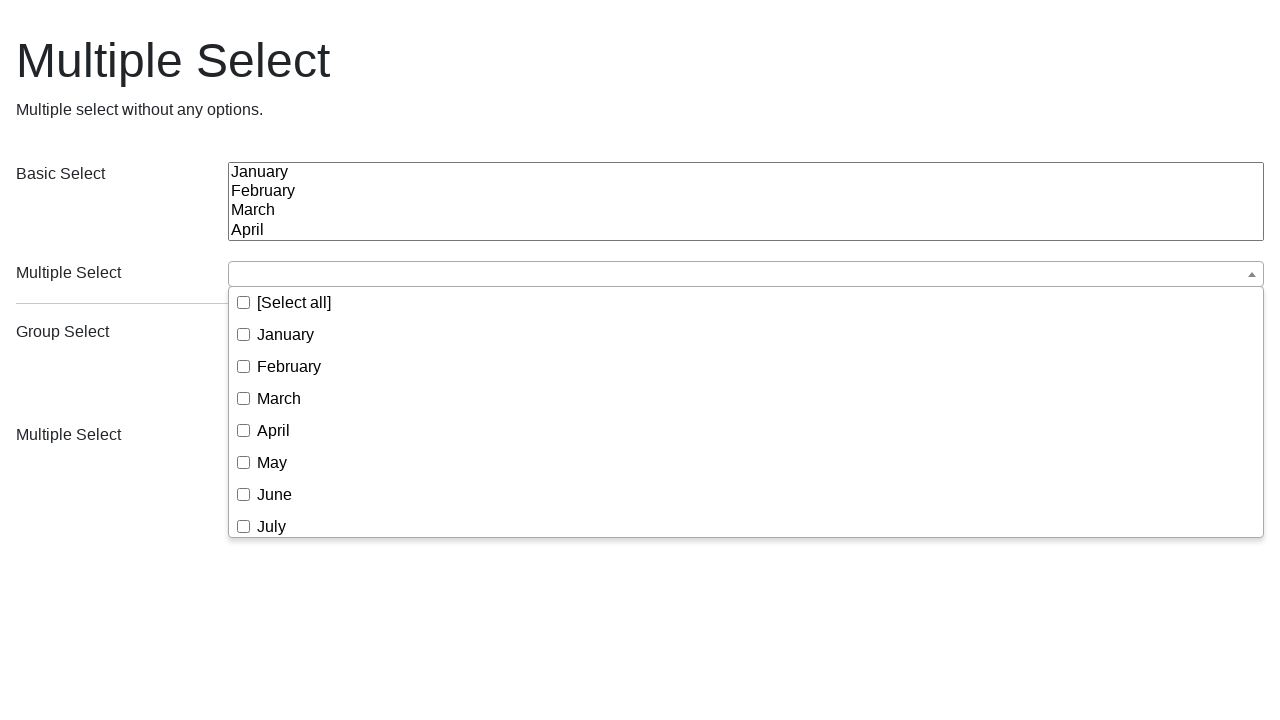

Waited for dropdown options to load
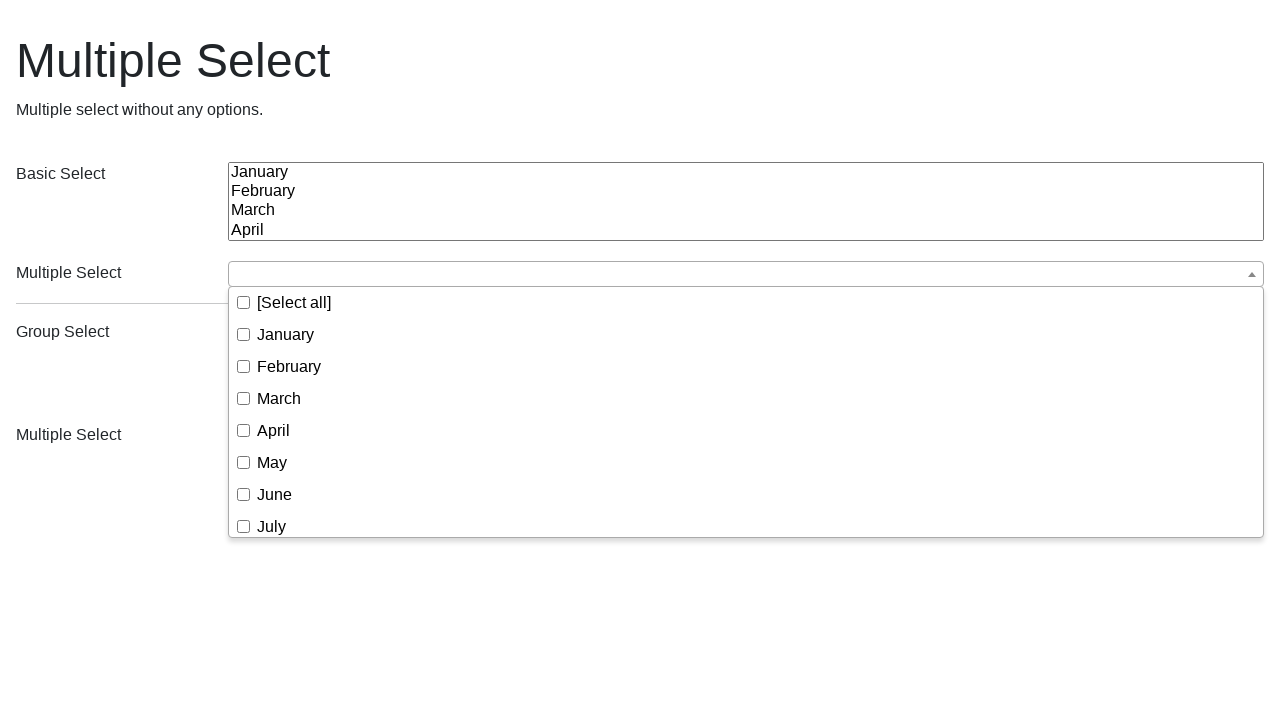

Selected January from dropdown at (286, 334) on (//div[@class='ms-drop bottom'])[1]//li//span[text()='January']
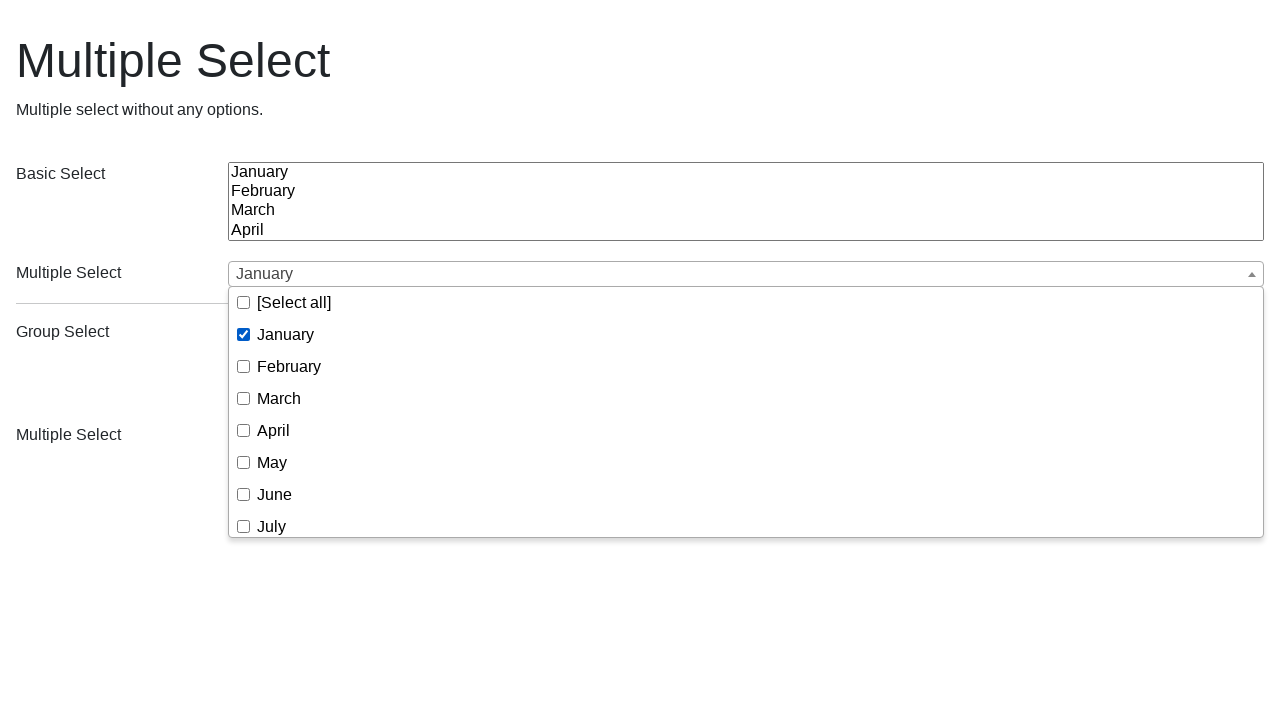

Selected March from dropdown at (279, 398) on (//div[@class='ms-drop bottom'])[1]//li//span[text()='March']
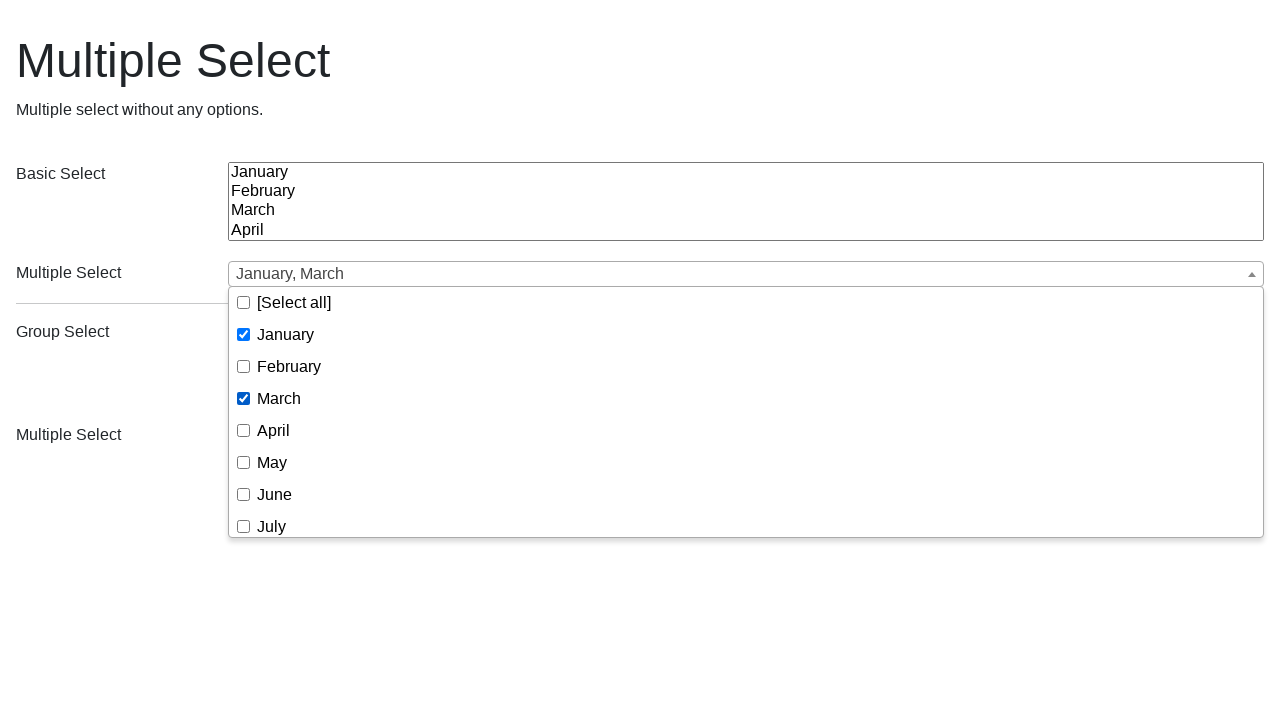

Selected May from dropdown at (272, 462) on (//div[@class='ms-drop bottom'])[1]//li//span[text()='May']
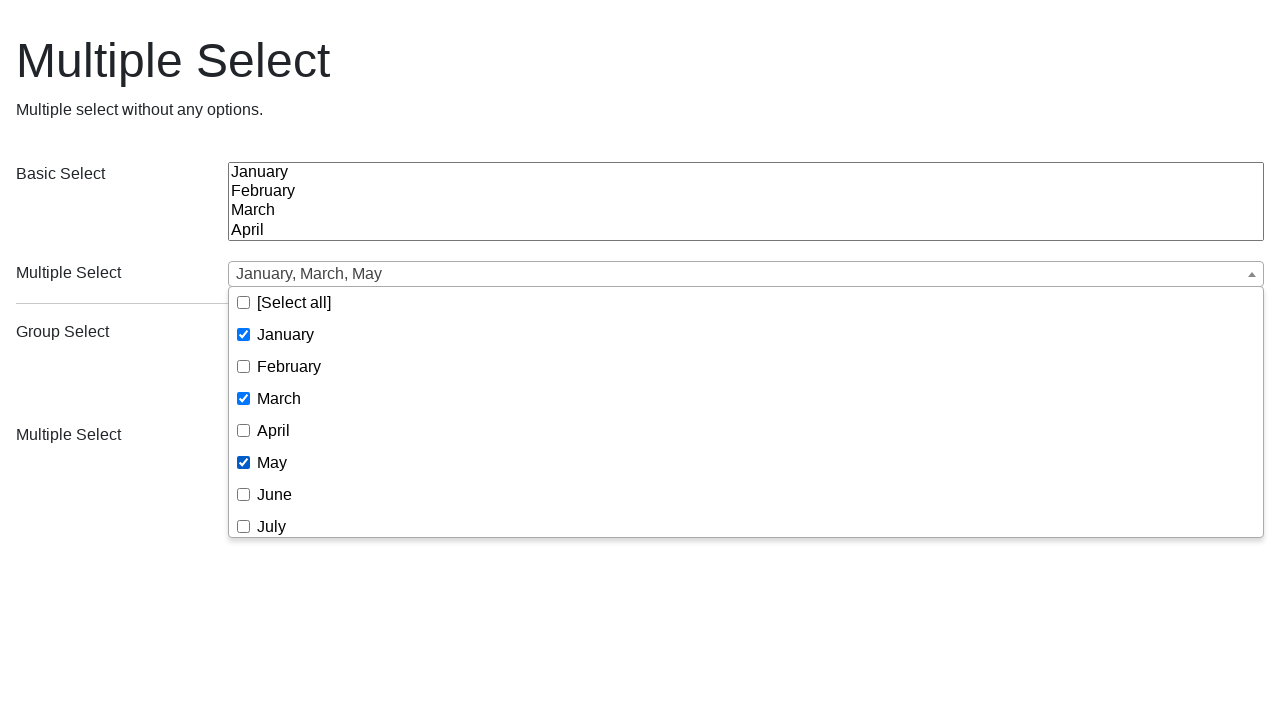

Waited 1000ms for selections to register
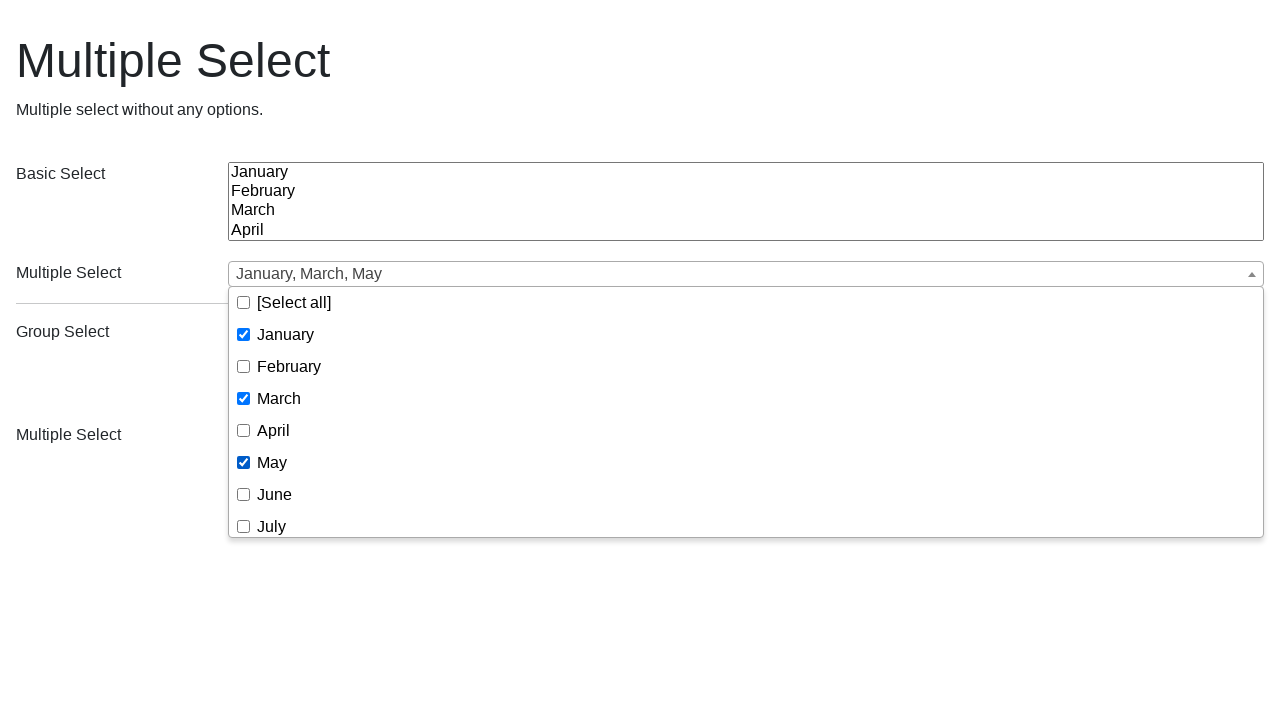

Reloaded page to reset dropdown
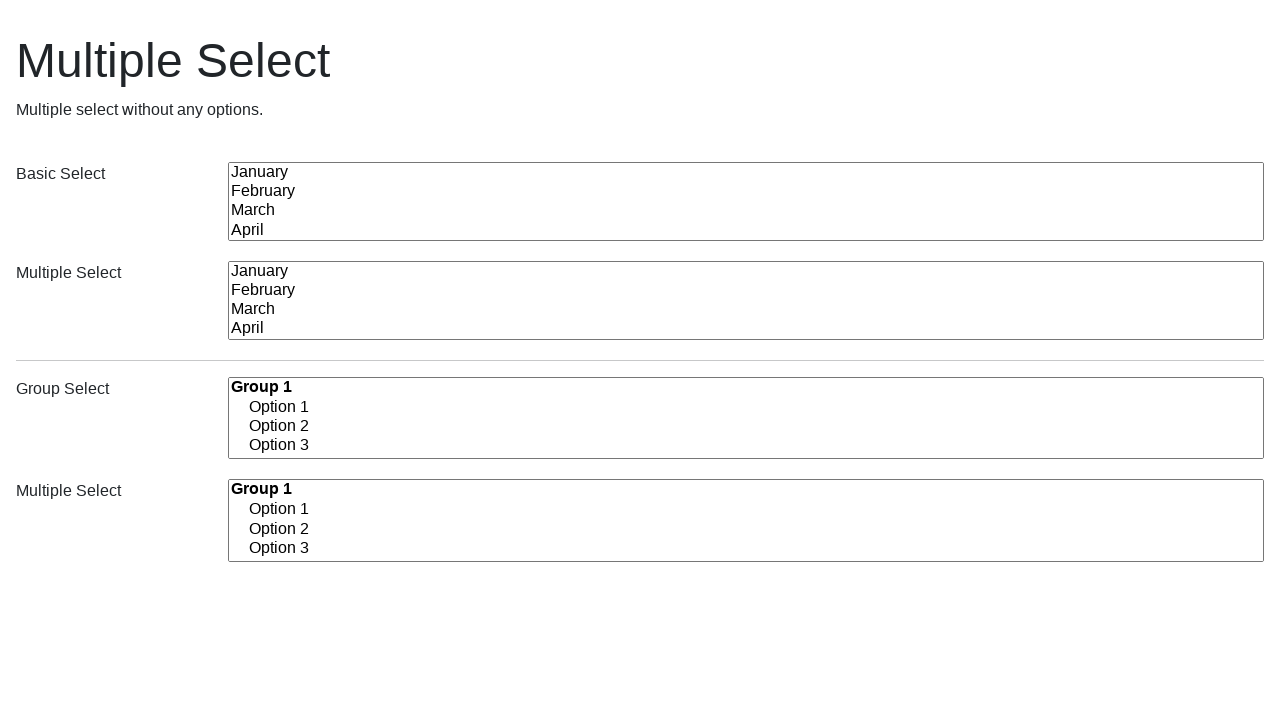

Waited for dropdown button to be available after reload
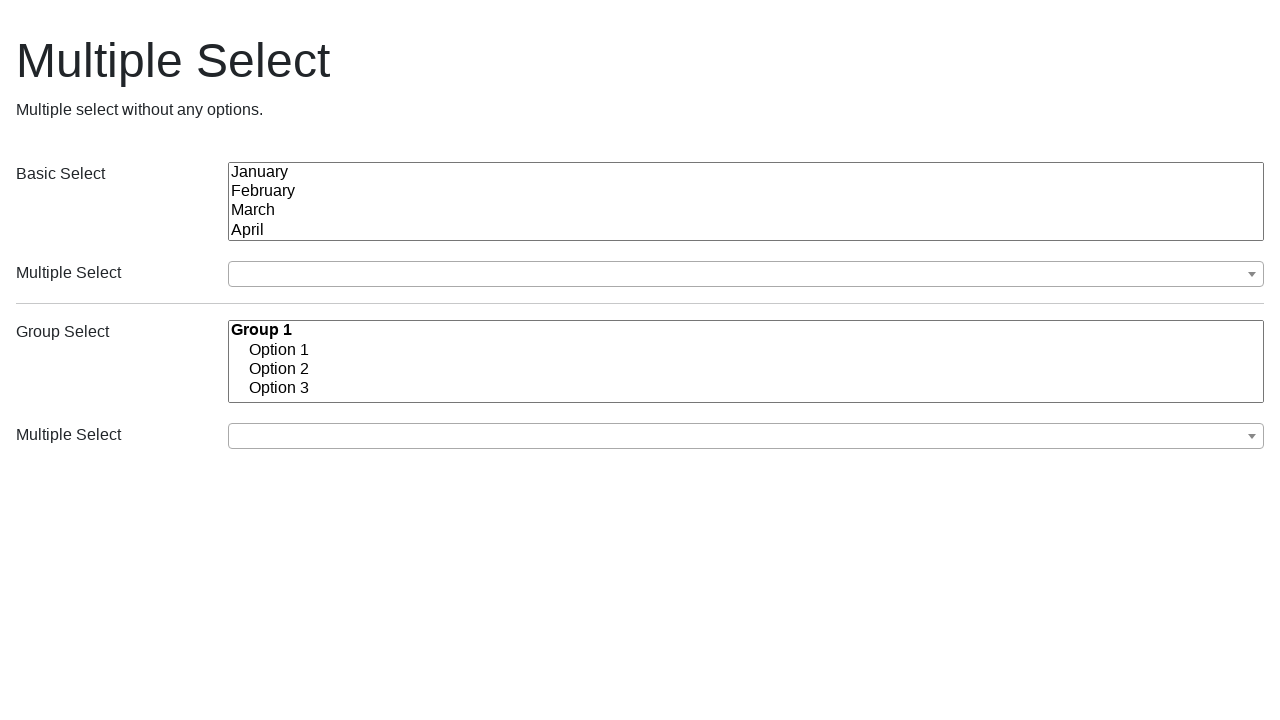

Clicked multi-select dropdown button to open for second selection at (746, 274) on (//button[@class='ms-choice'])[1]
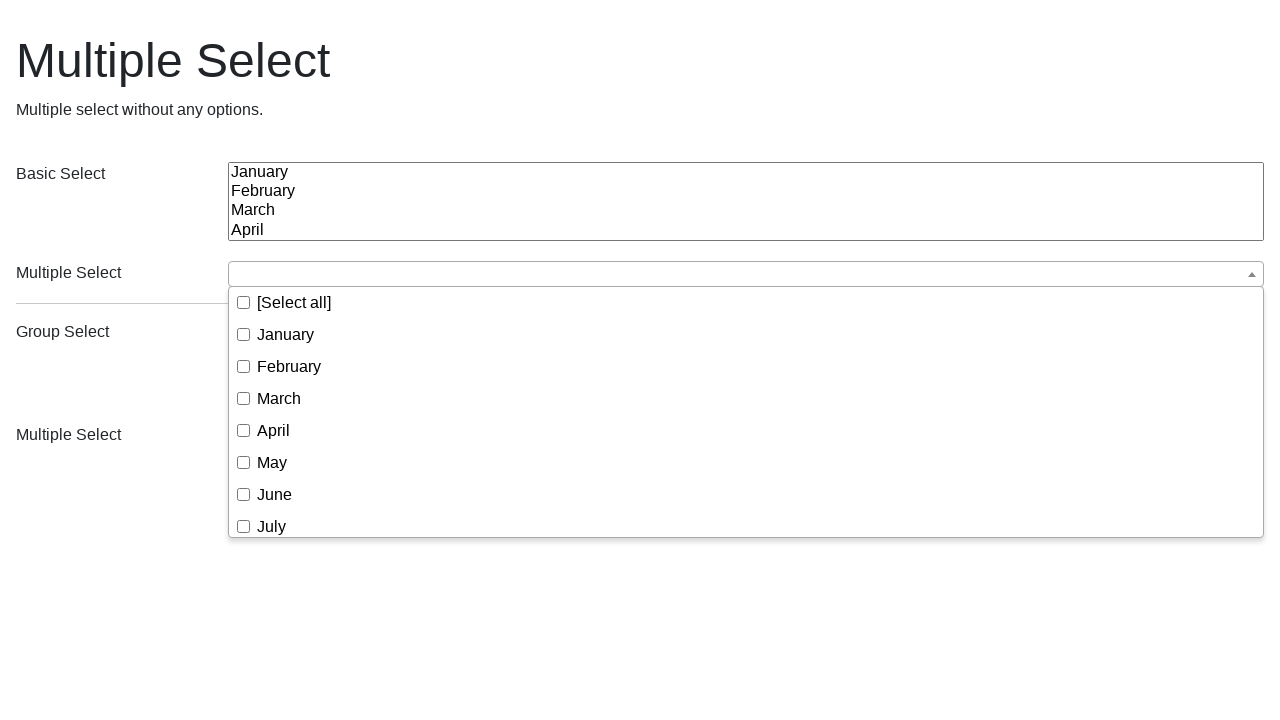

Waited for dropdown options to load
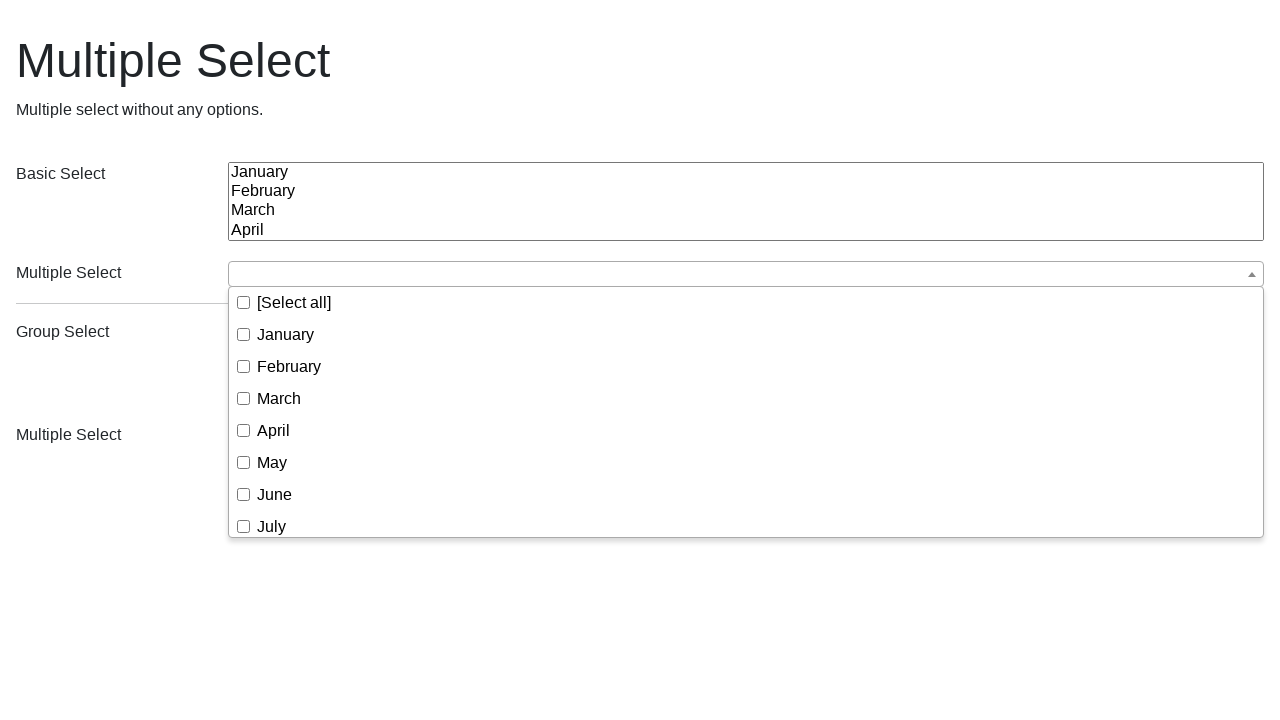

Selected February from dropdown at (289, 366) on (//div[@class='ms-drop bottom'])[1]//li//span[text()='February']
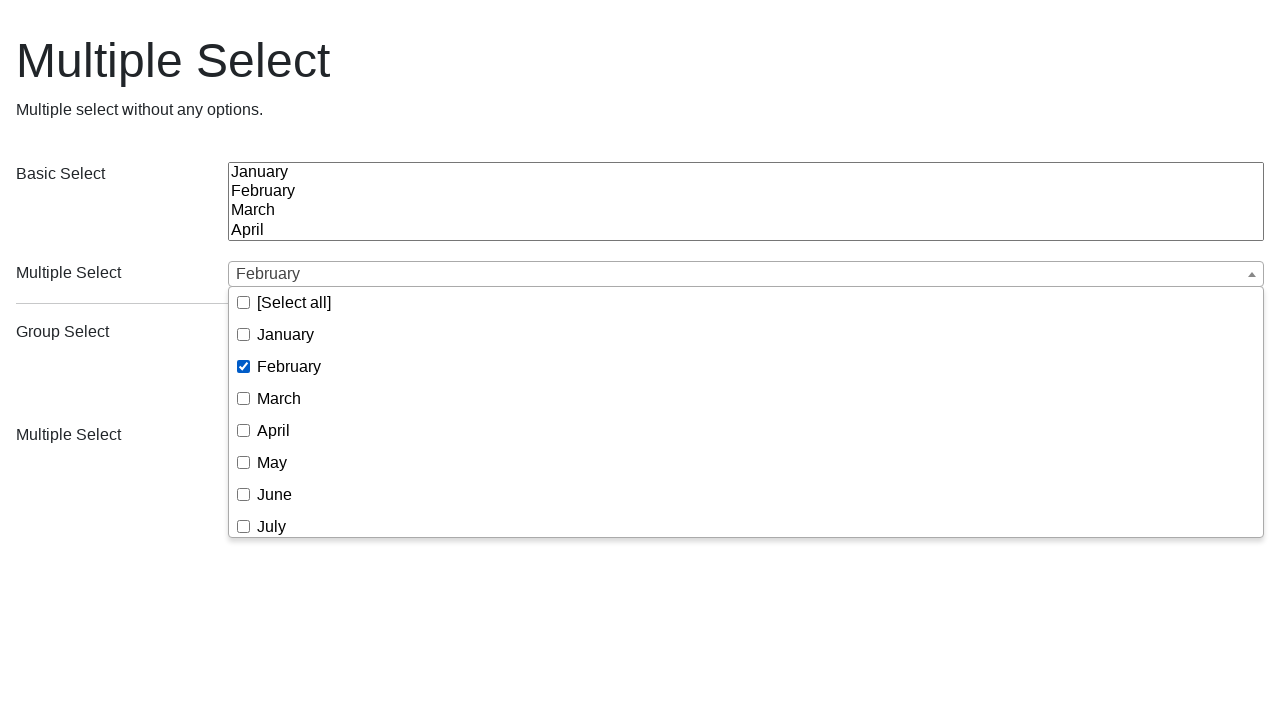

Selected December from dropdown at (294, 520) on (//div[@class='ms-drop bottom'])[1]//li//span[text()='December']
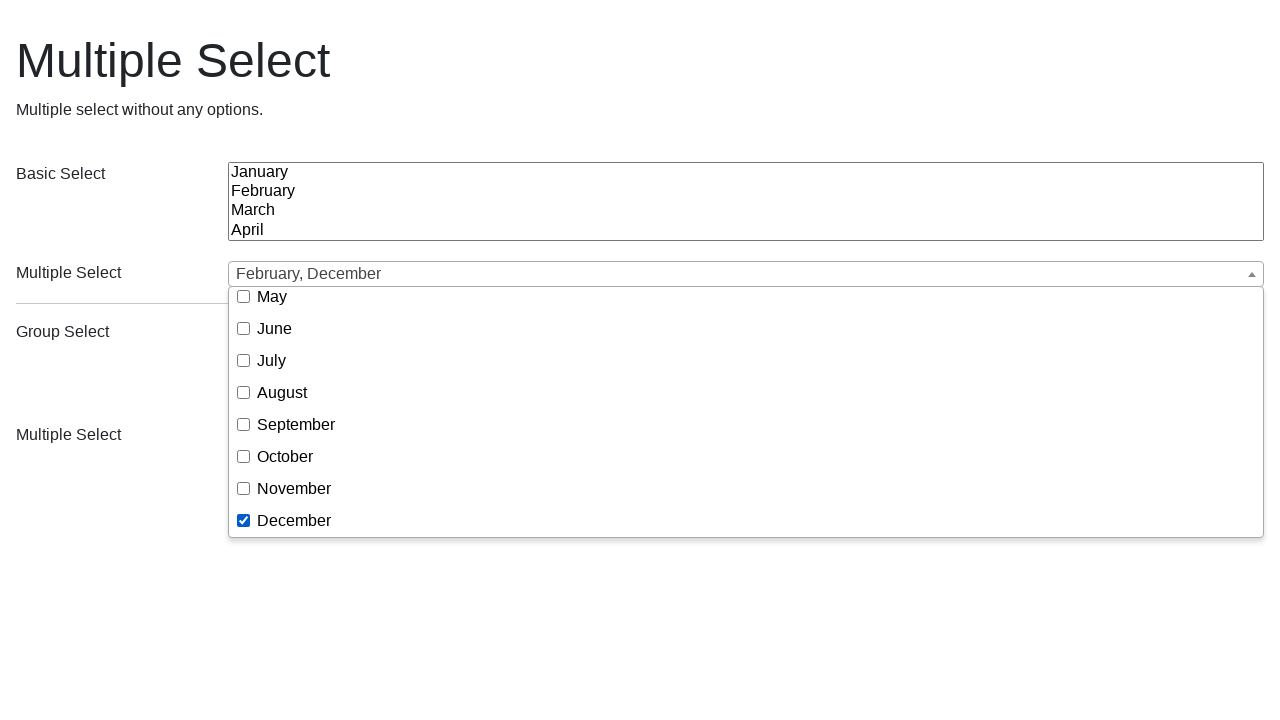

Selected November from dropdown at (294, 488) on (//div[@class='ms-drop bottom'])[1]//li//span[text()='November']
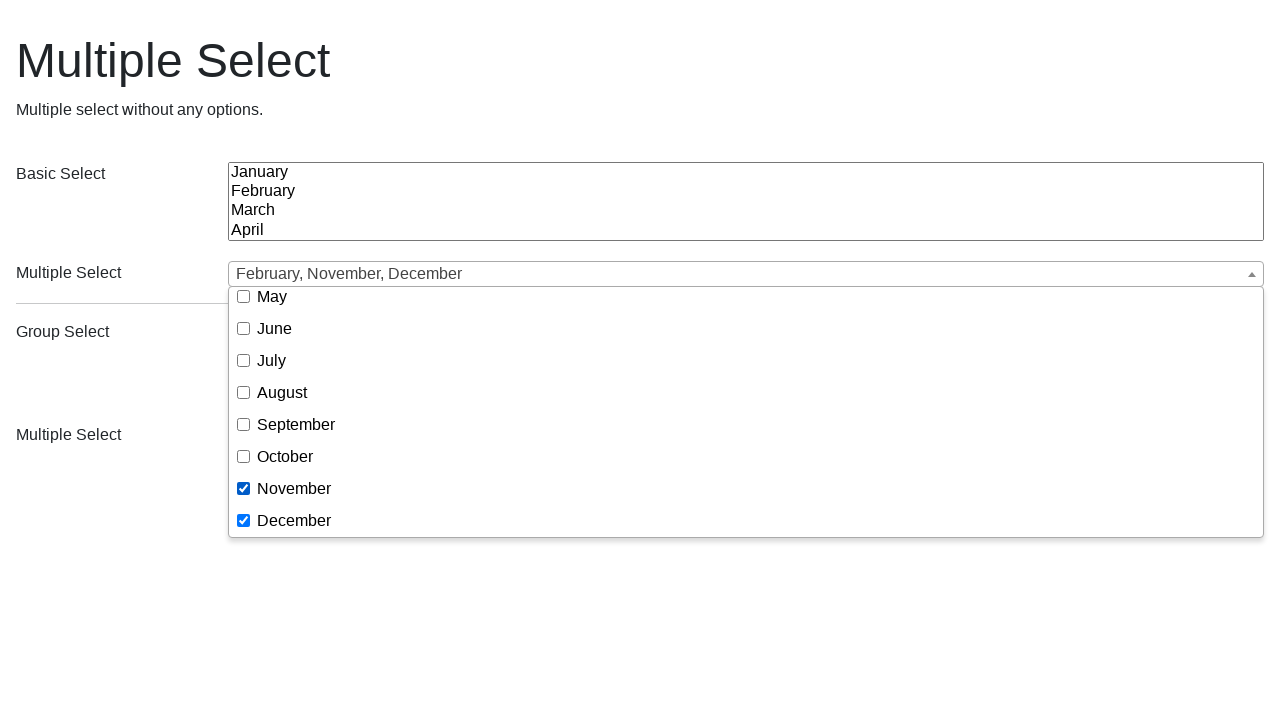

Selected August from dropdown at (282, 392) on (//div[@class='ms-drop bottom'])[1]//li//span[text()='August']
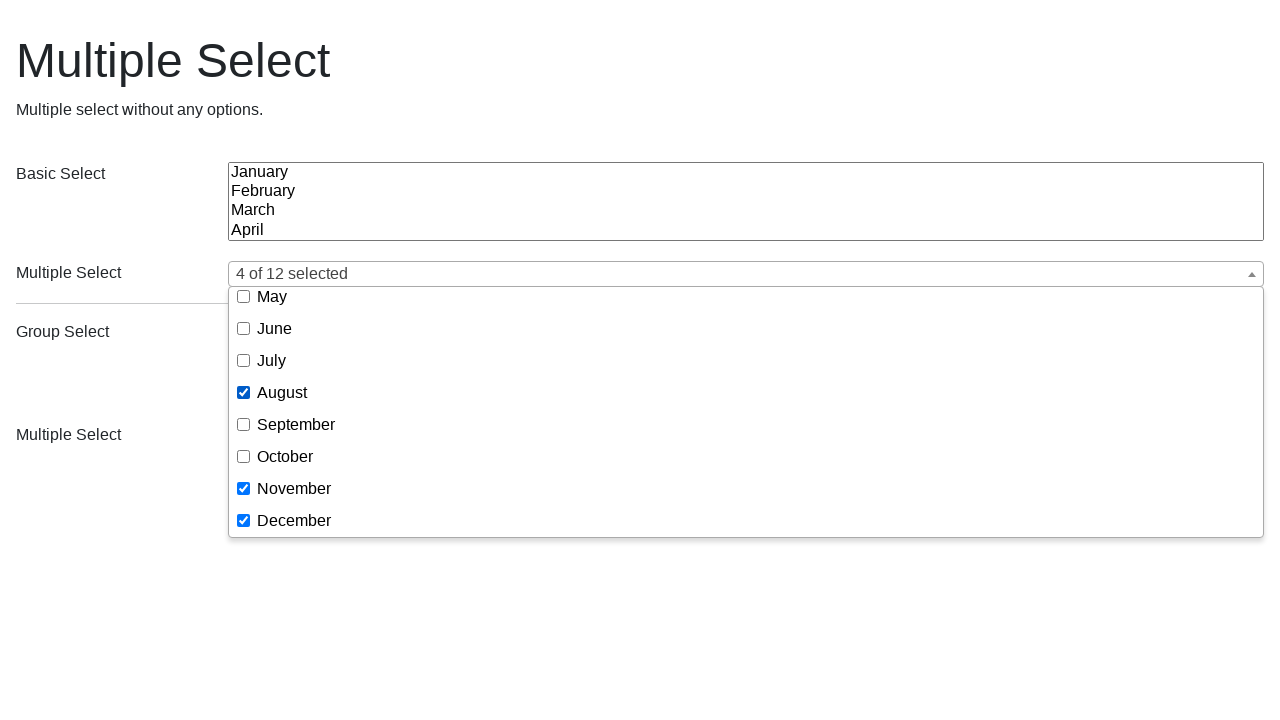

Waited 1000ms for selections to register
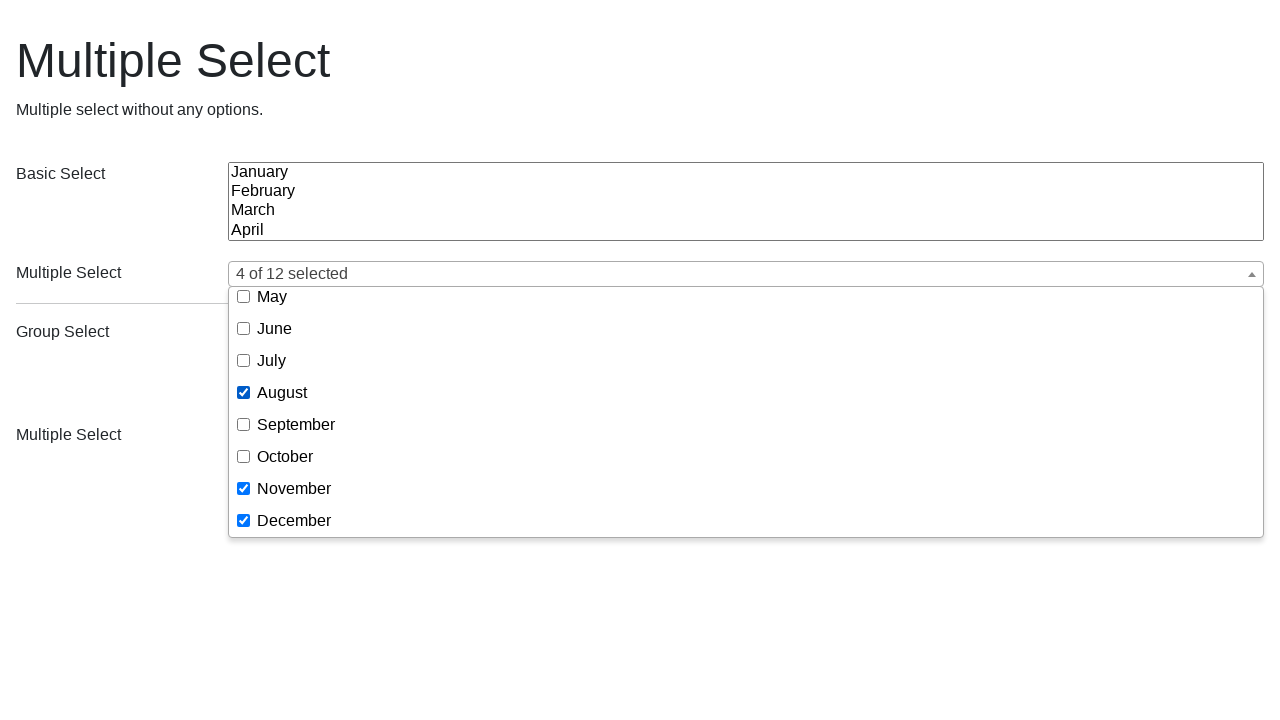

Reloaded page to reset dropdown for third selection
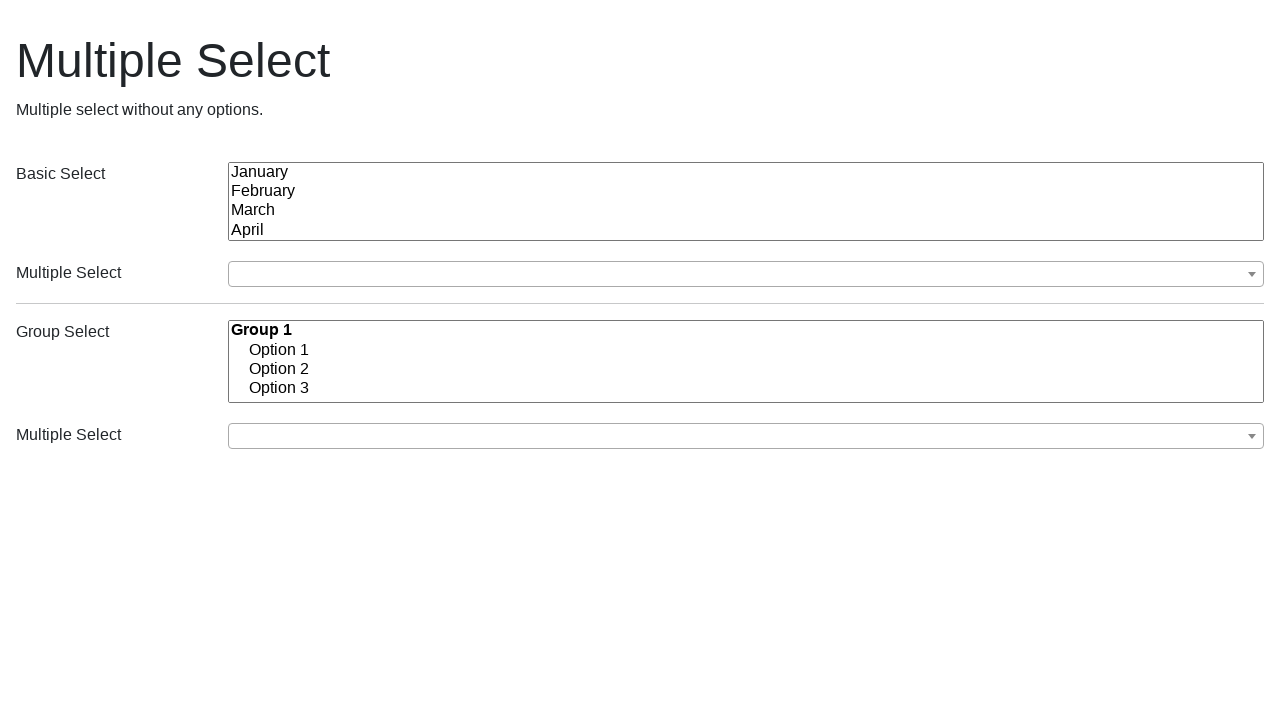

Waited for dropdown button to be available after reload
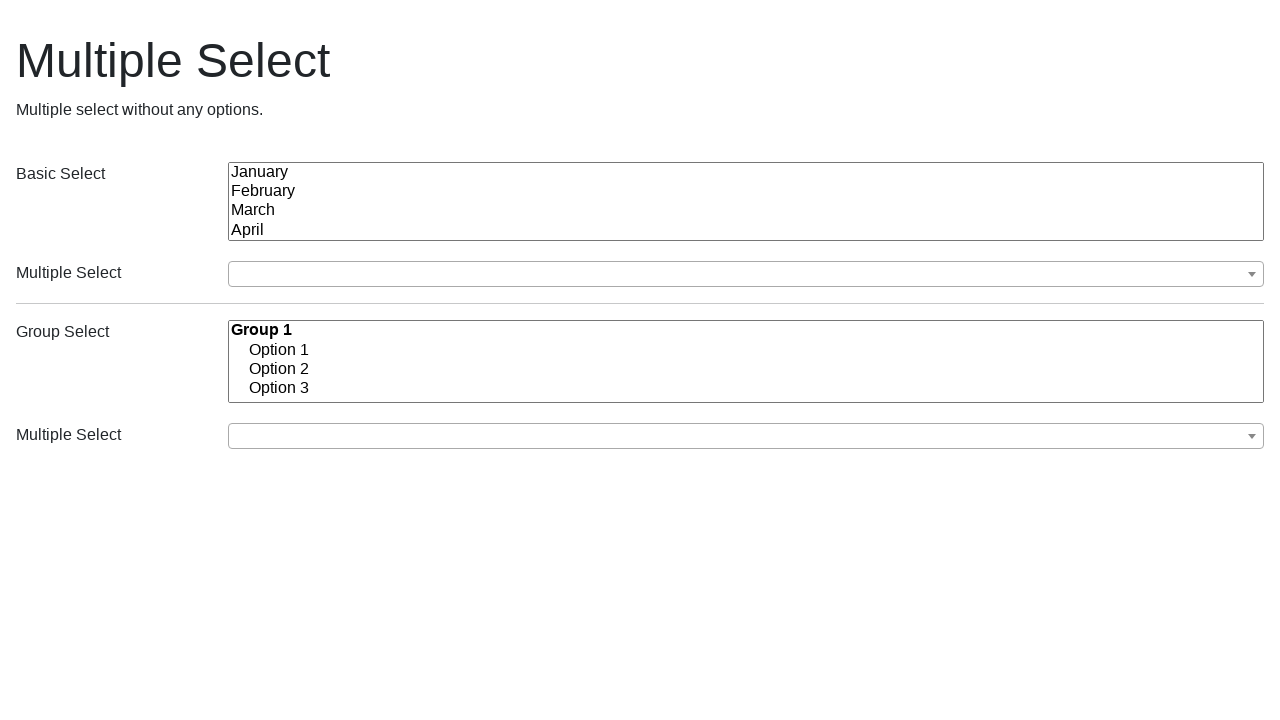

Clicked multi-select dropdown button to open for third selection at (746, 274) on (//button[@class='ms-choice'])[1]
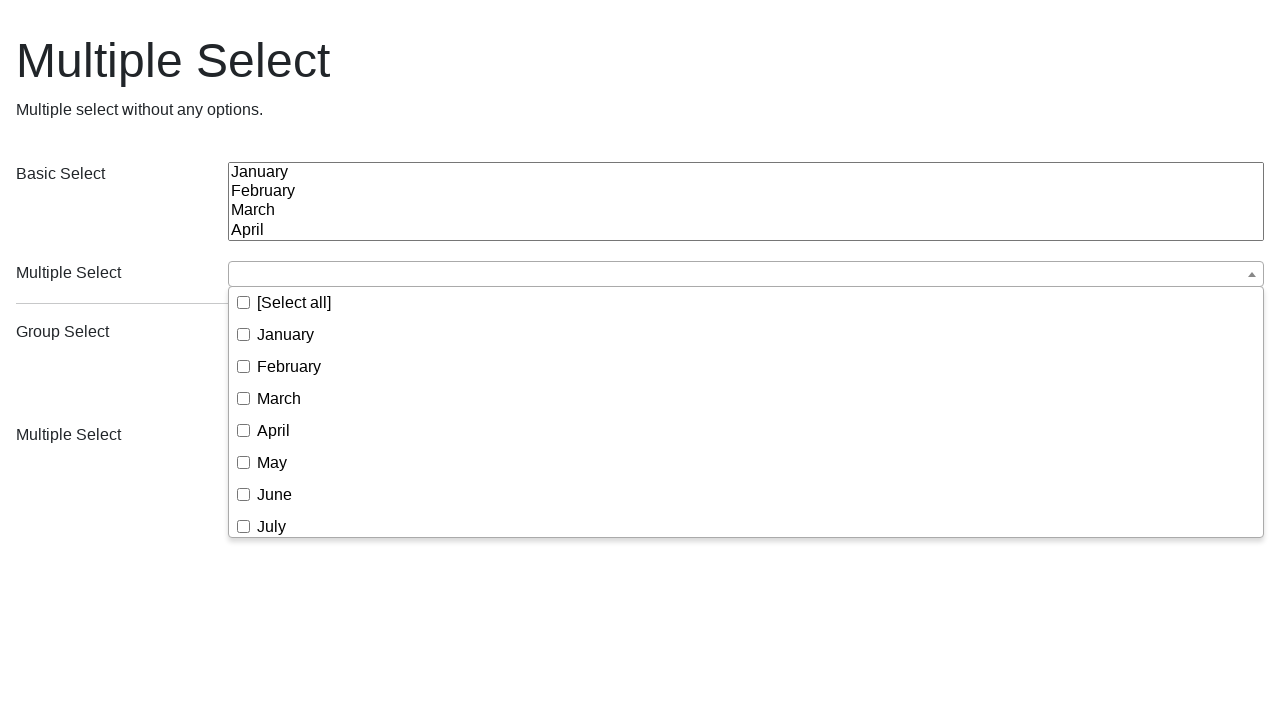

Waited for dropdown options to load
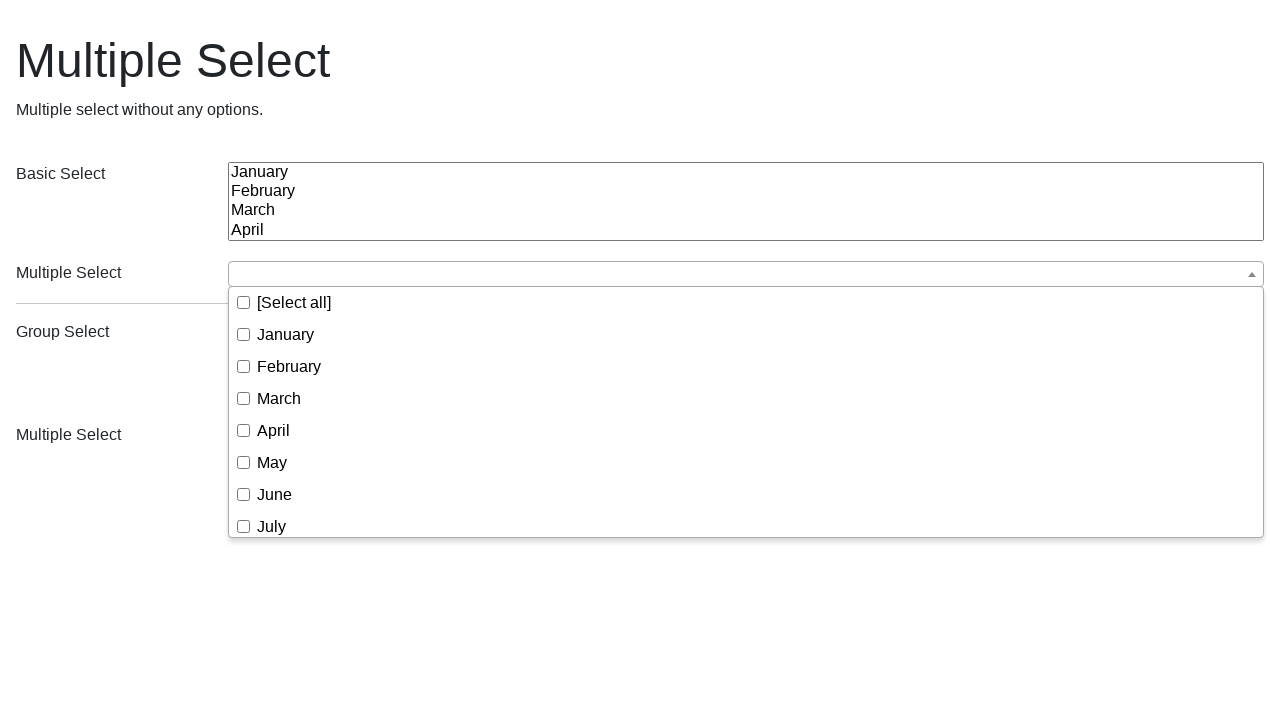

Selected January from dropdown at (286, 334) on (//div[@class='ms-drop bottom'])[1]//li//span[text()='January']
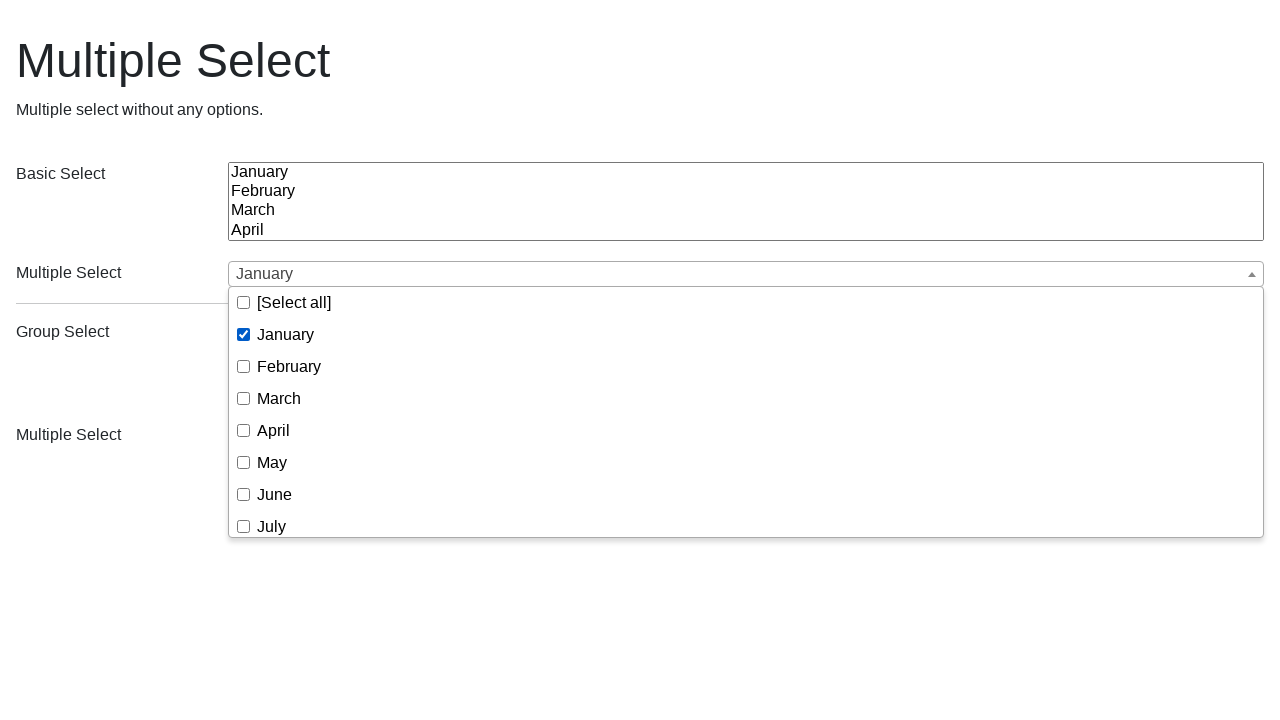

Selected February from dropdown at (289, 366) on (//div[@class='ms-drop bottom'])[1]//li//span[text()='February']
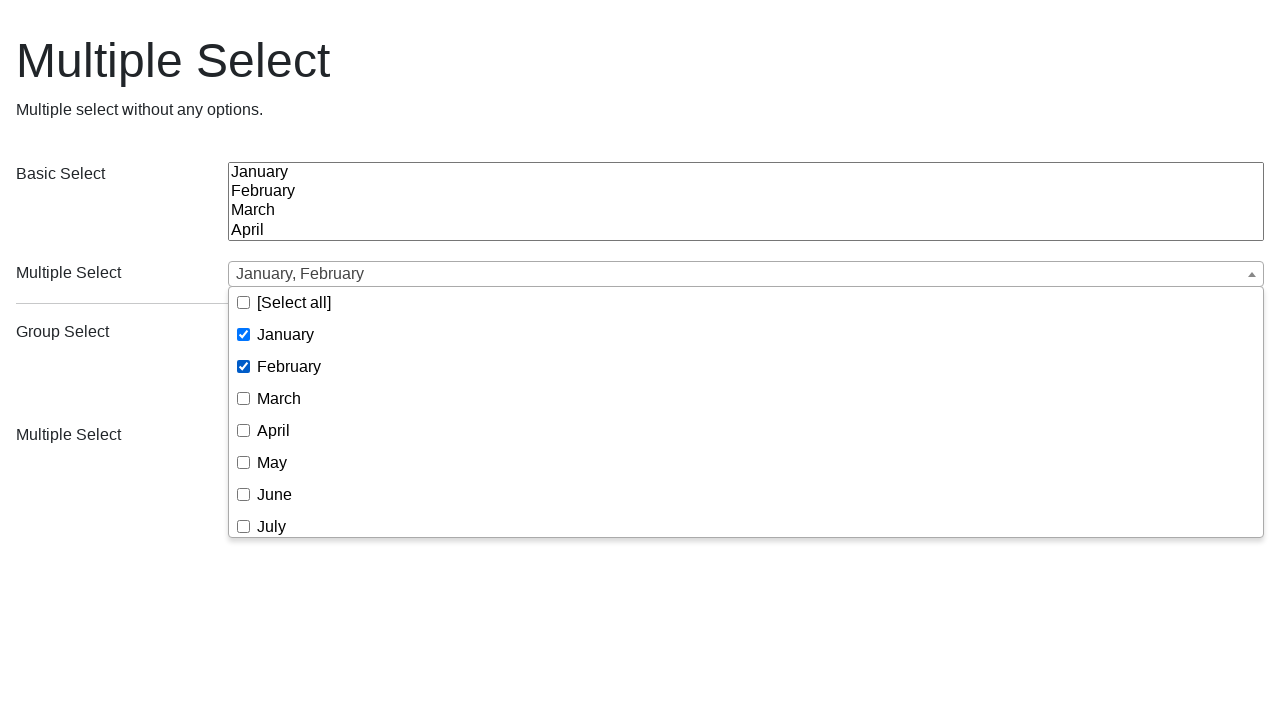

Selected March from dropdown at (279, 398) on (//div[@class='ms-drop bottom'])[1]//li//span[text()='March']
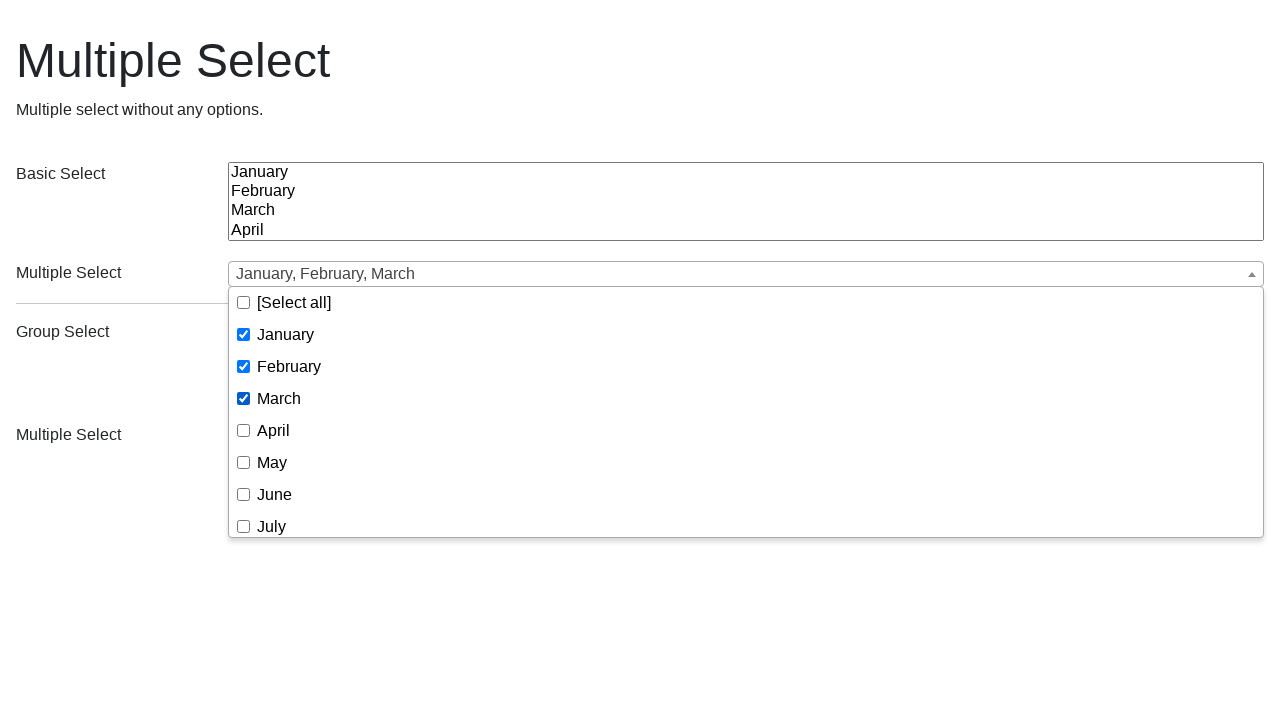

Selected April from dropdown at (274, 430) on (//div[@class='ms-drop bottom'])[1]//li//span[text()='April']
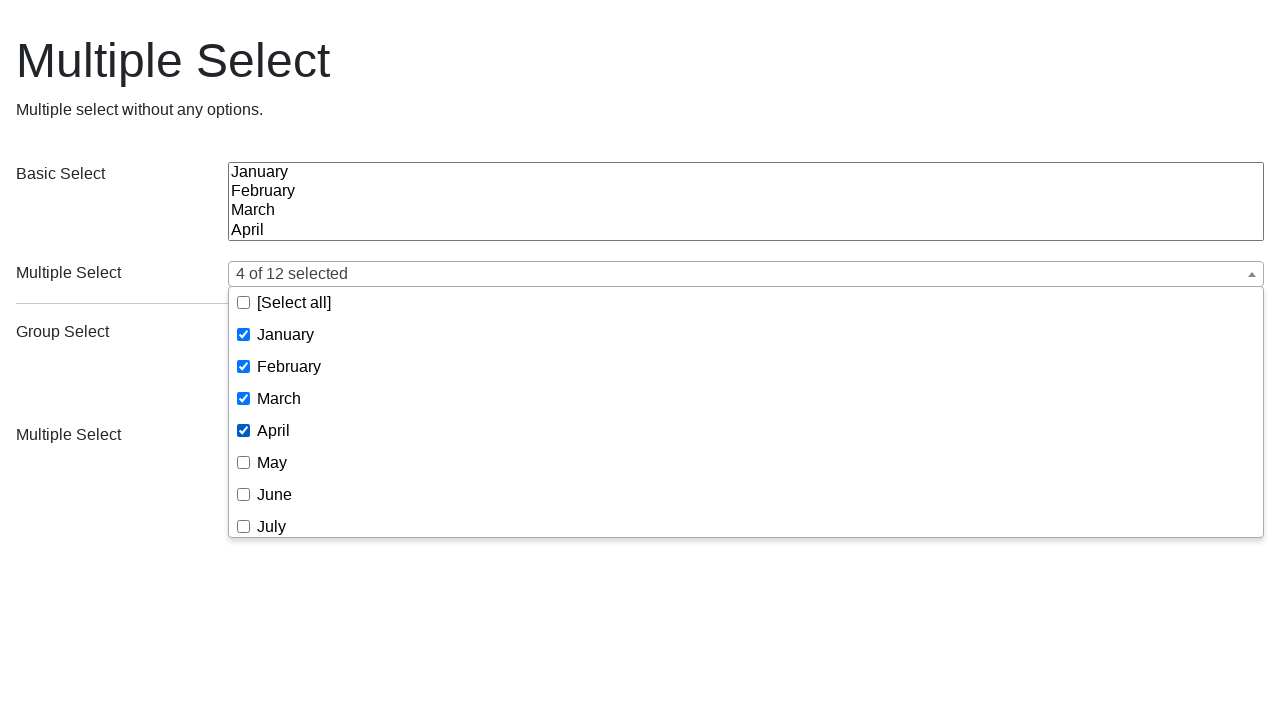

Selected May from dropdown at (272, 462) on (//div[@class='ms-drop bottom'])[1]//li//span[text()='May']
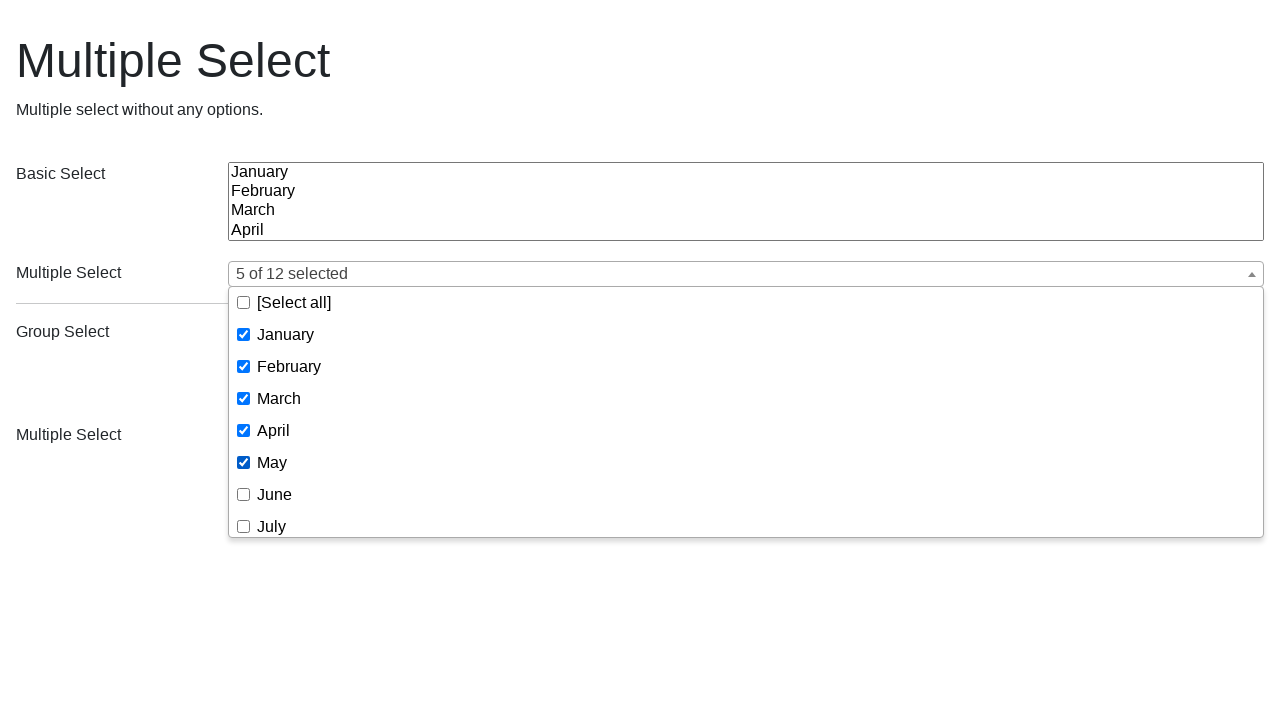

Selected June from dropdown at (274, 494) on (//div[@class='ms-drop bottom'])[1]//li//span[text()='June']
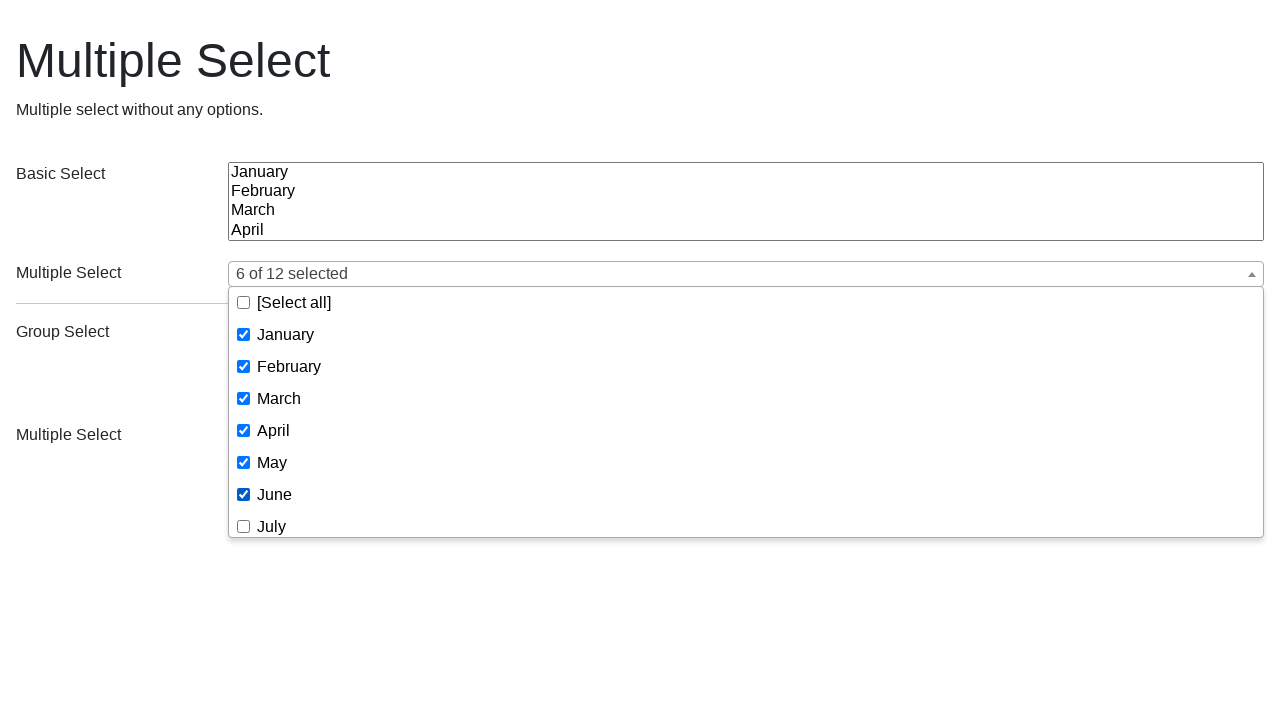

Selected July from dropdown at (272, 526) on (//div[@class='ms-drop bottom'])[1]//li//span[text()='July']
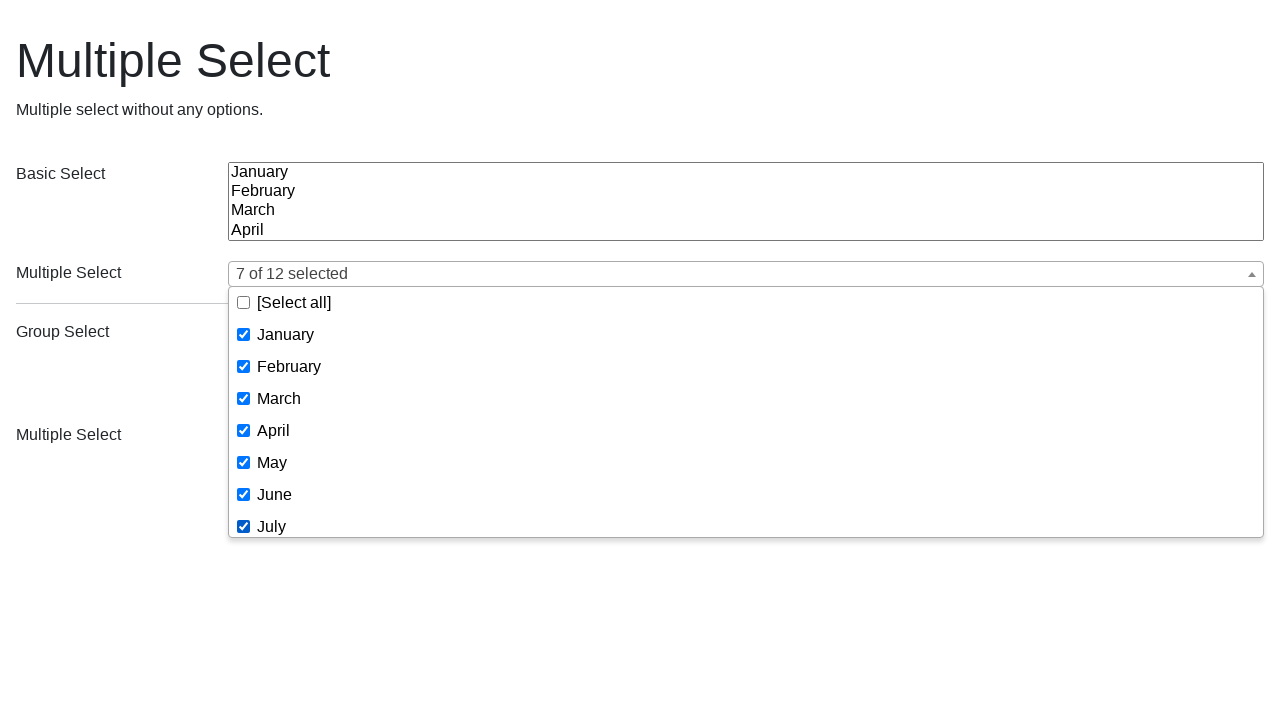

Selected August from dropdown at (282, 411) on (//div[@class='ms-drop bottom'])[1]//li//span[text()='August']
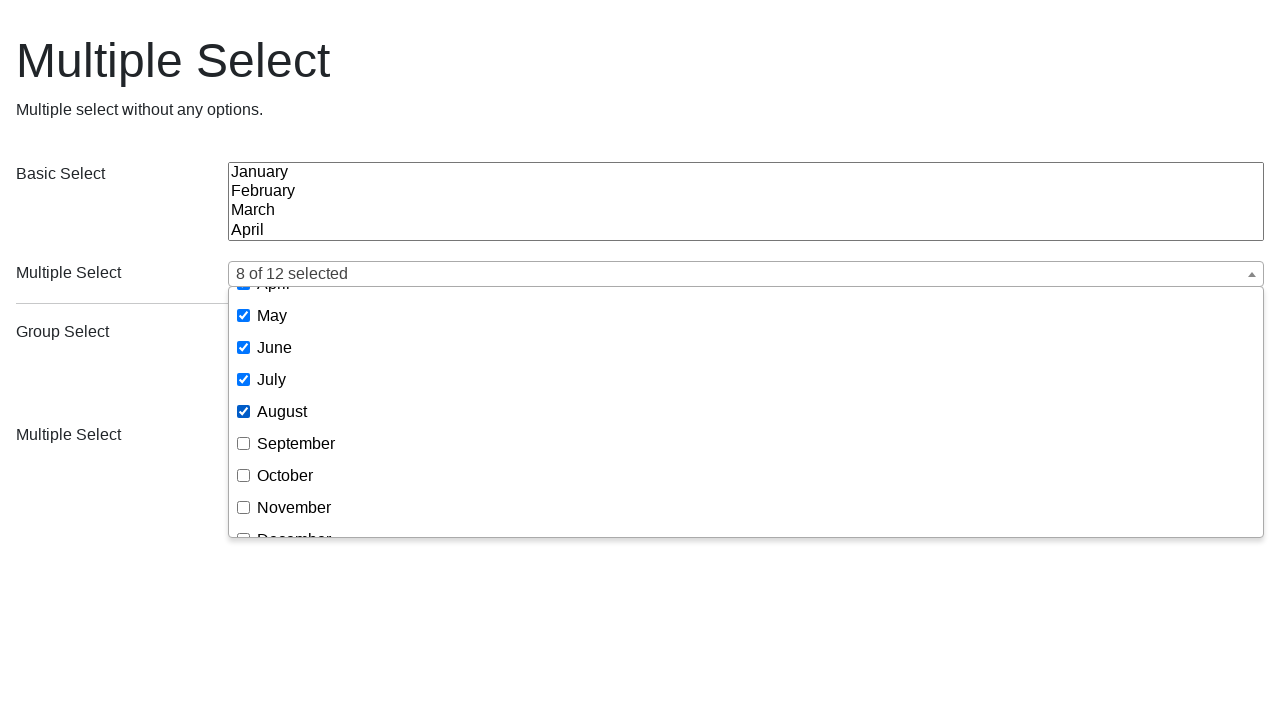

Selected September from dropdown at (296, 443) on (//div[@class='ms-drop bottom'])[1]//li//span[text()='September']
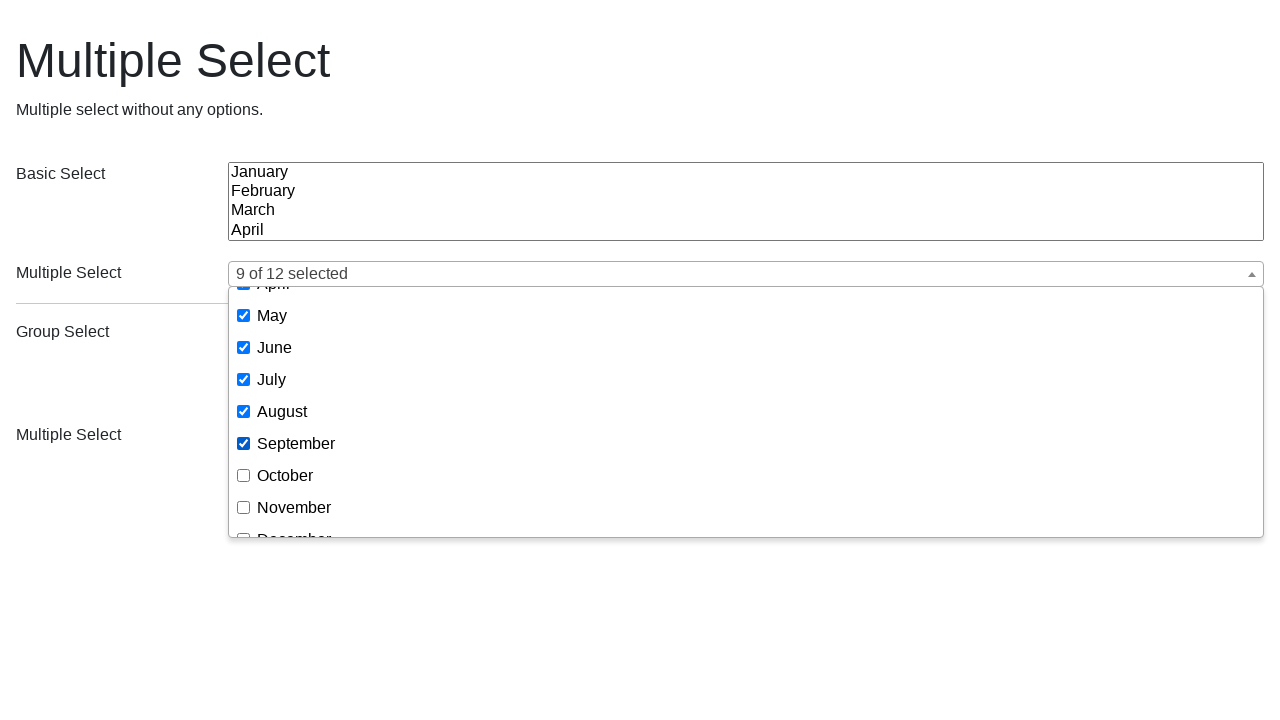

Selected October from dropdown at (285, 475) on (//div[@class='ms-drop bottom'])[1]//li//span[text()='October']
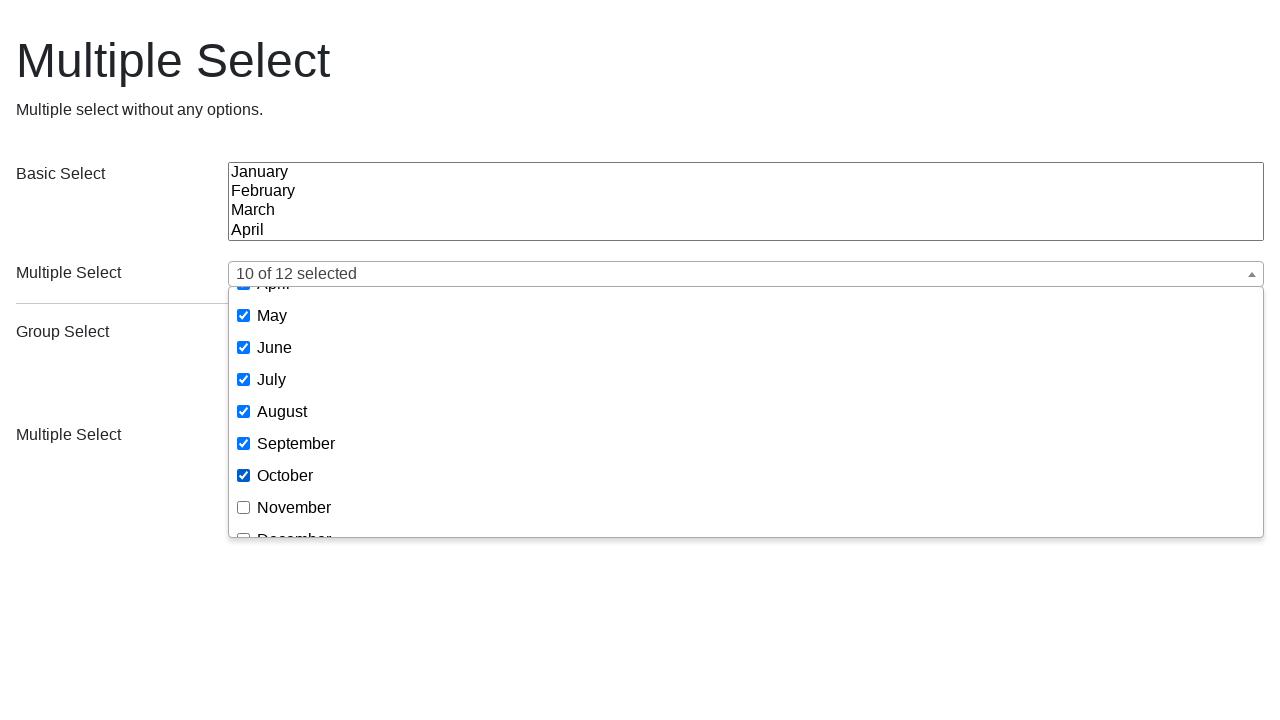

Selected November from dropdown at (294, 507) on (//div[@class='ms-drop bottom'])[1]//li//span[text()='November']
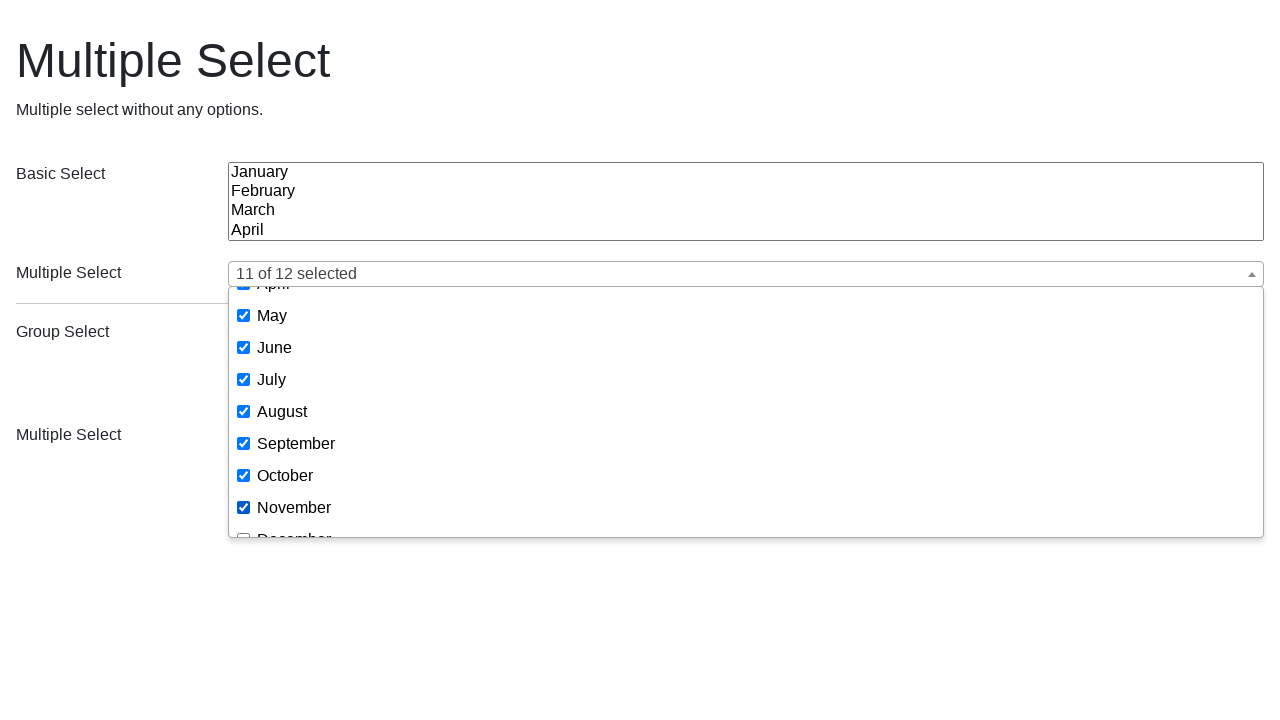

Selected December from dropdown at (294, 528) on (//div[@class='ms-drop bottom'])[1]//li//span[text()='December']
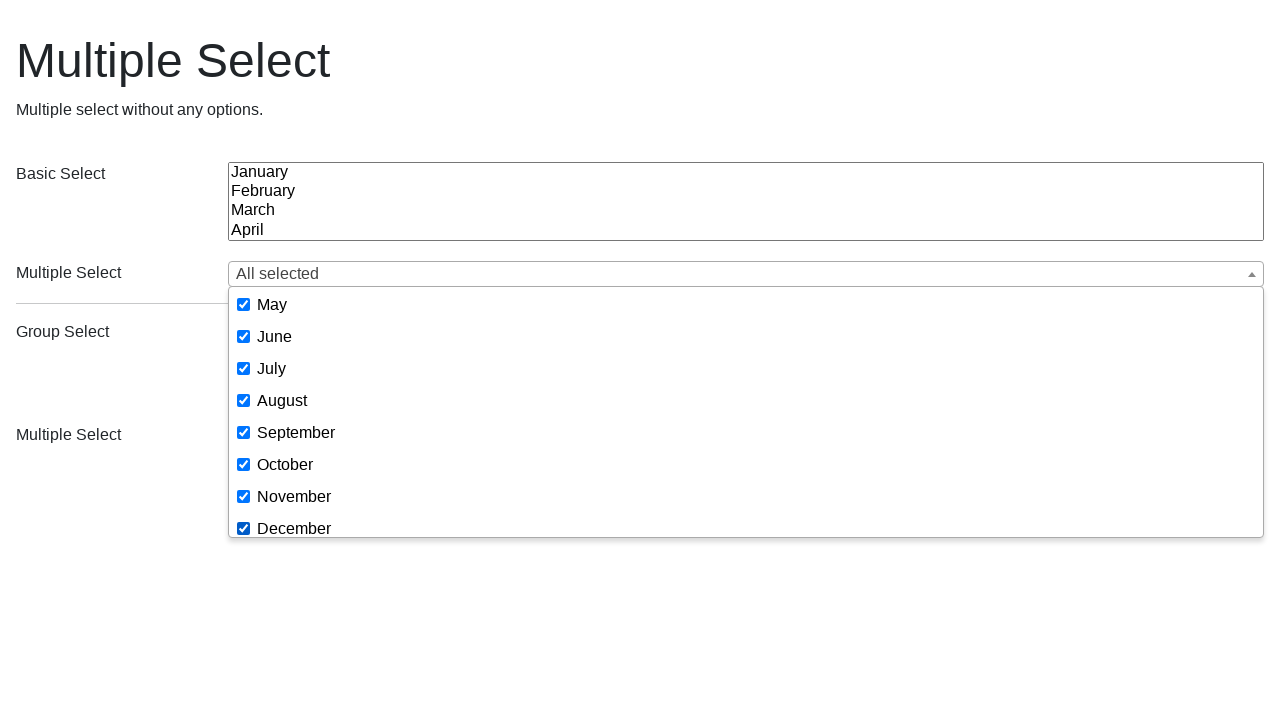

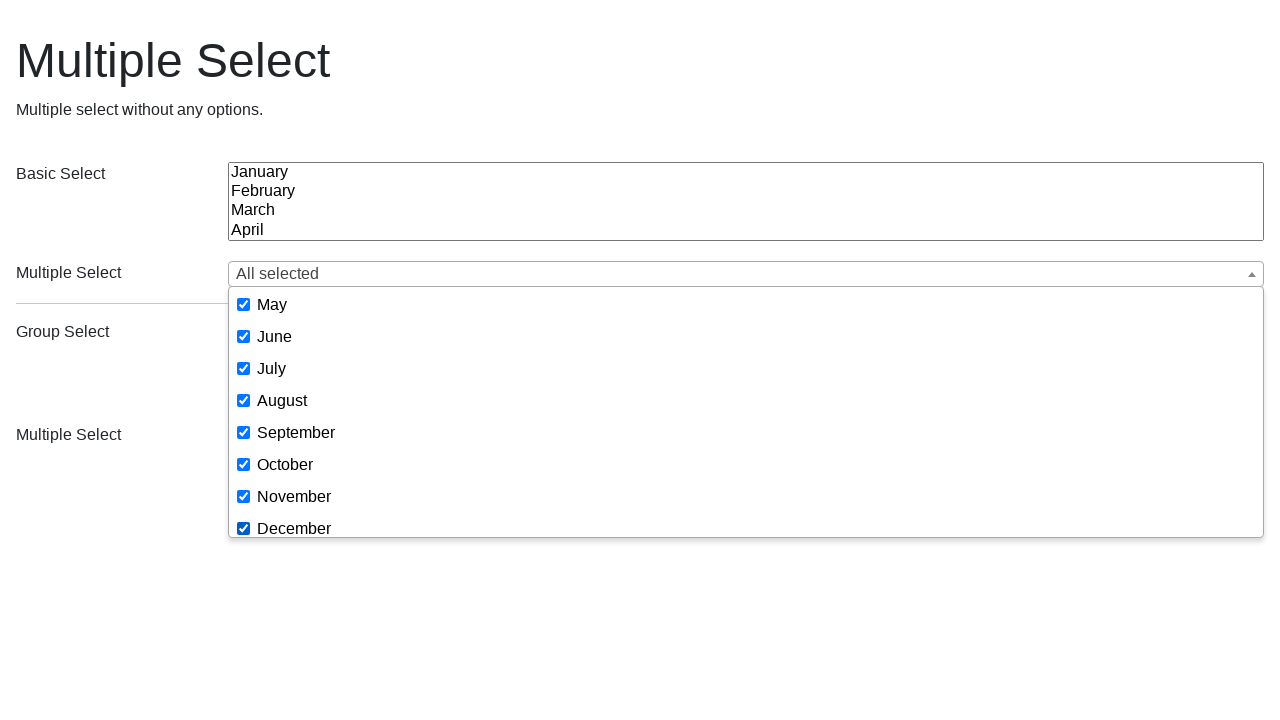